Navigates to text-compare.com website. The original script loaded an ad-blocking extension, but the core automation is simply visiting the page.

Starting URL: https://text-compare.com/

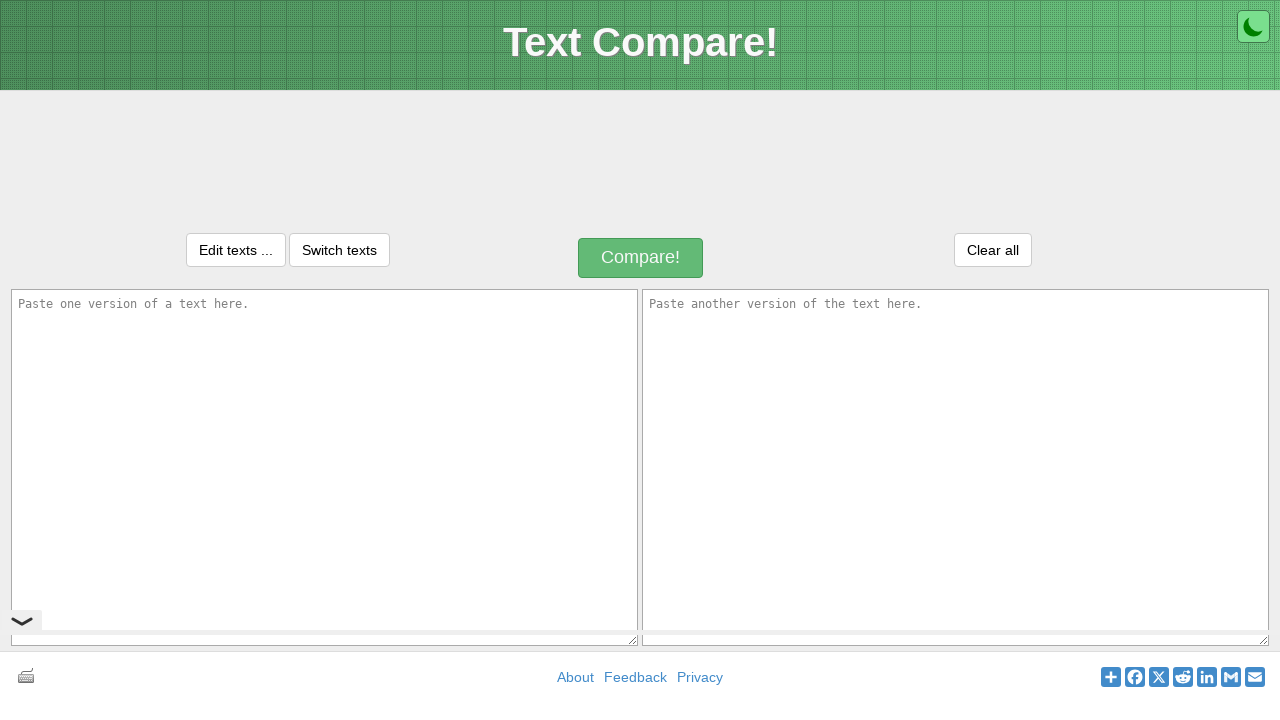

Page DOM content loaded
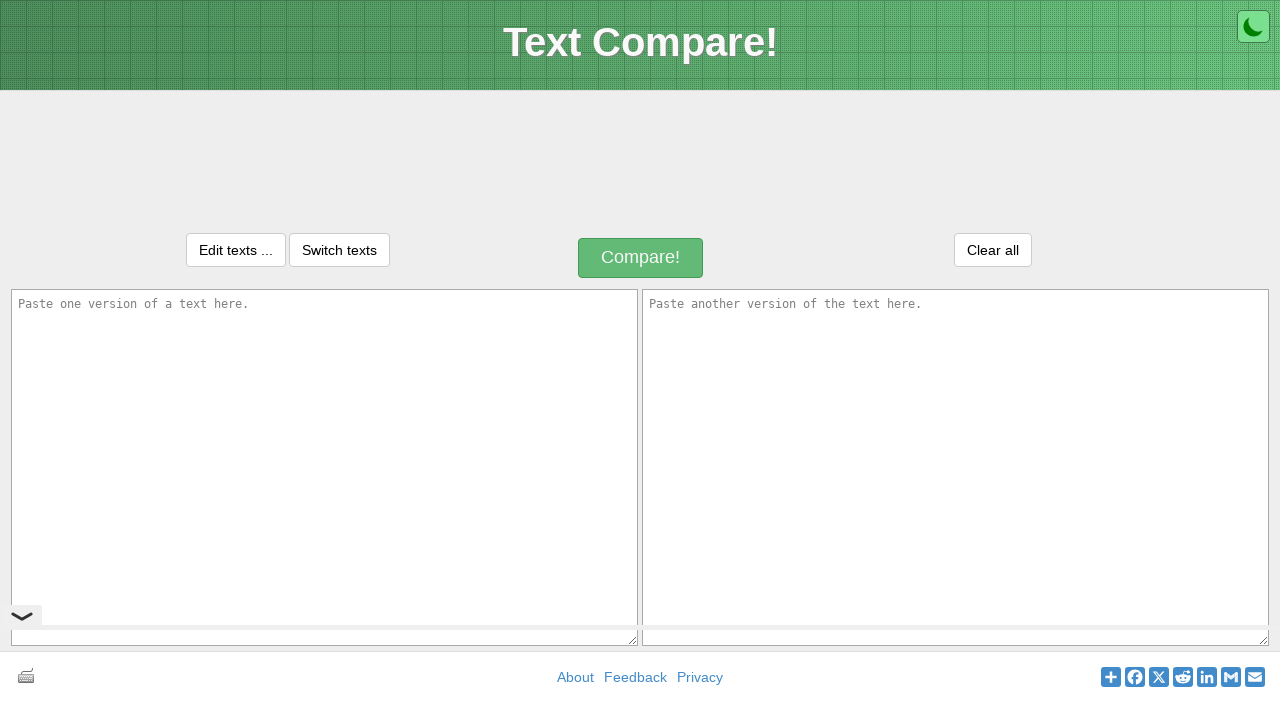

Body element confirmed on text-compare.com page
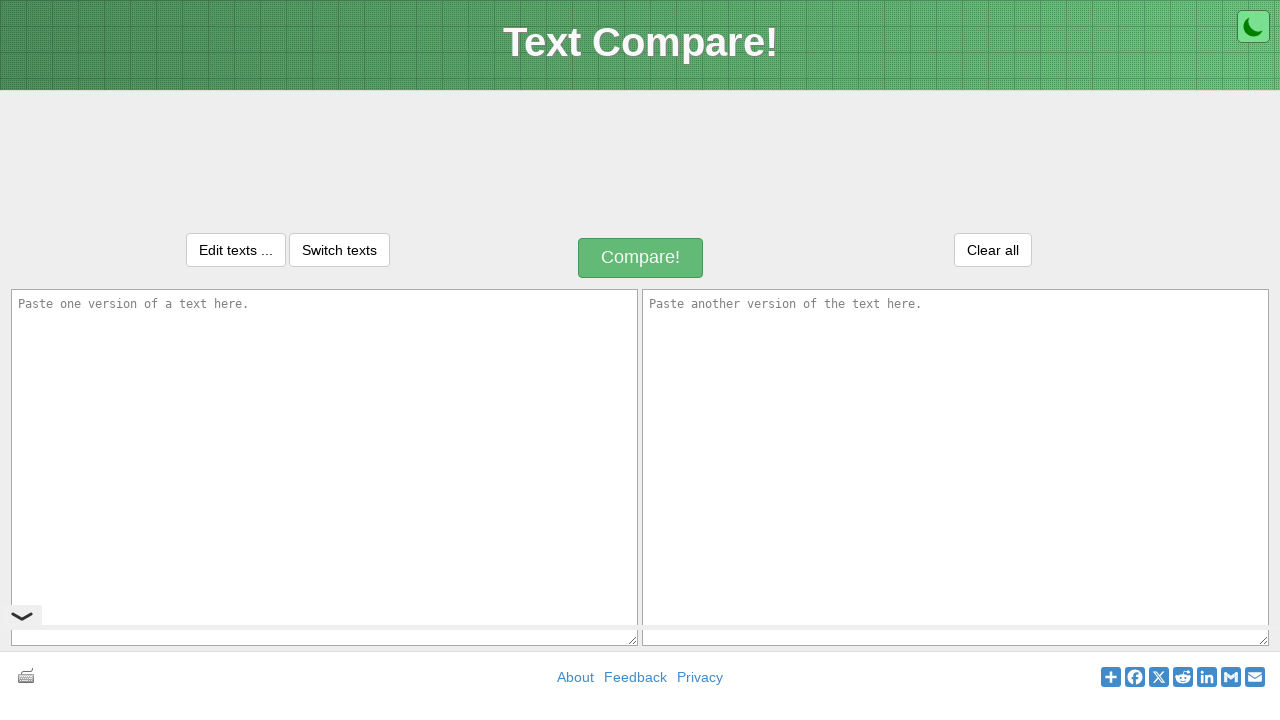

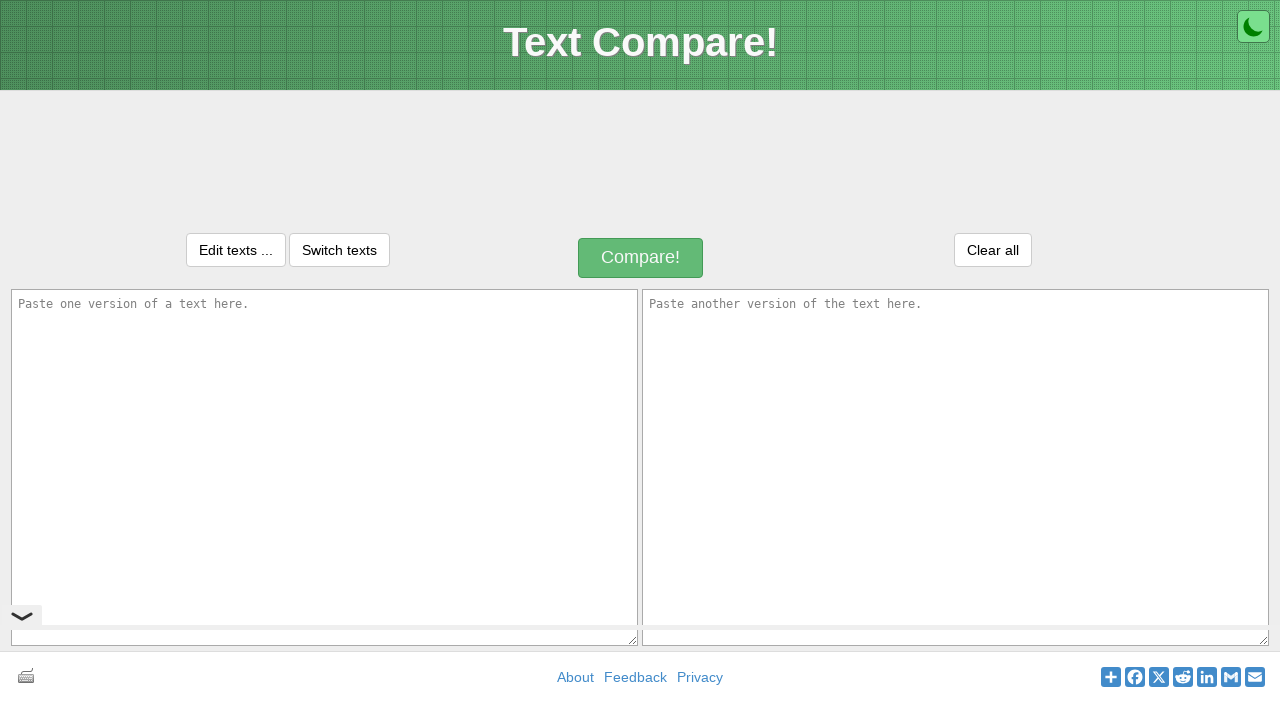